Tests different types of JavaScript alerts (alert, confirm, and prompt) by triggering them and interacting with each type

Starting URL: https://testpages.herokuapp.com/styled/alerts/alert-test.html

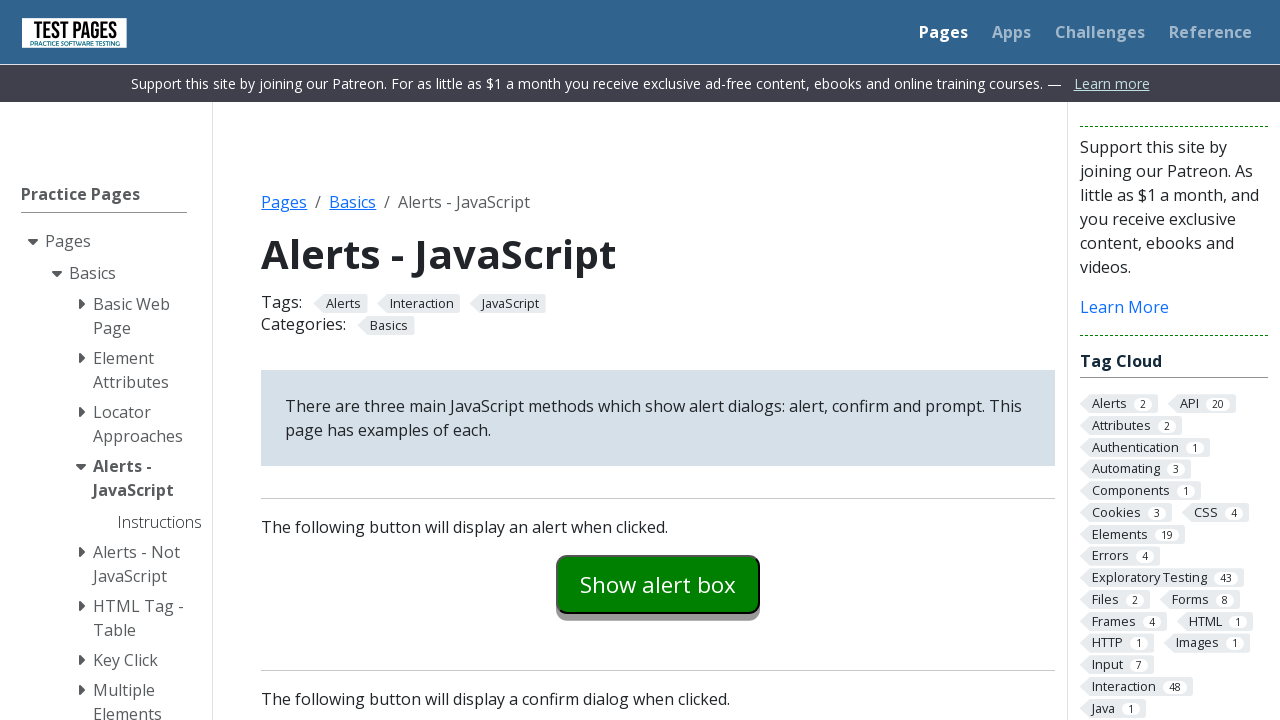

Clicked alert examples button to trigger basic alert at (658, 584) on #alertexamples
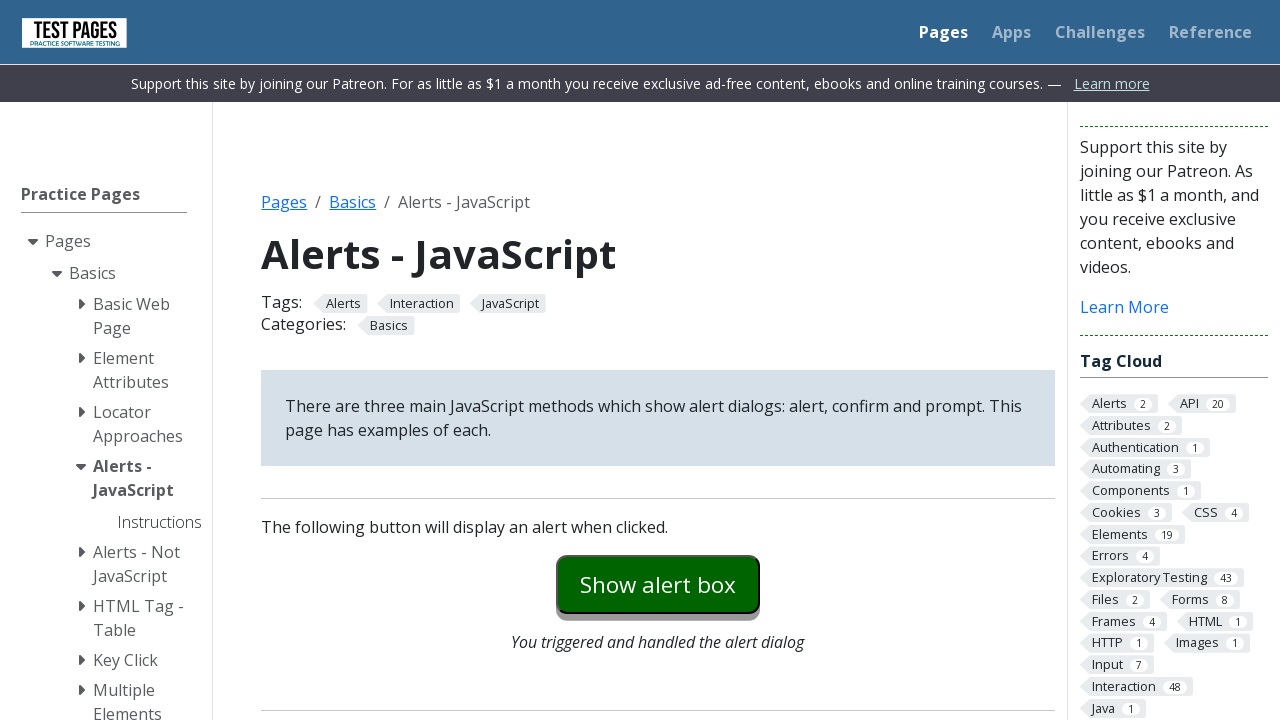

Set up dialog handler to accept alerts
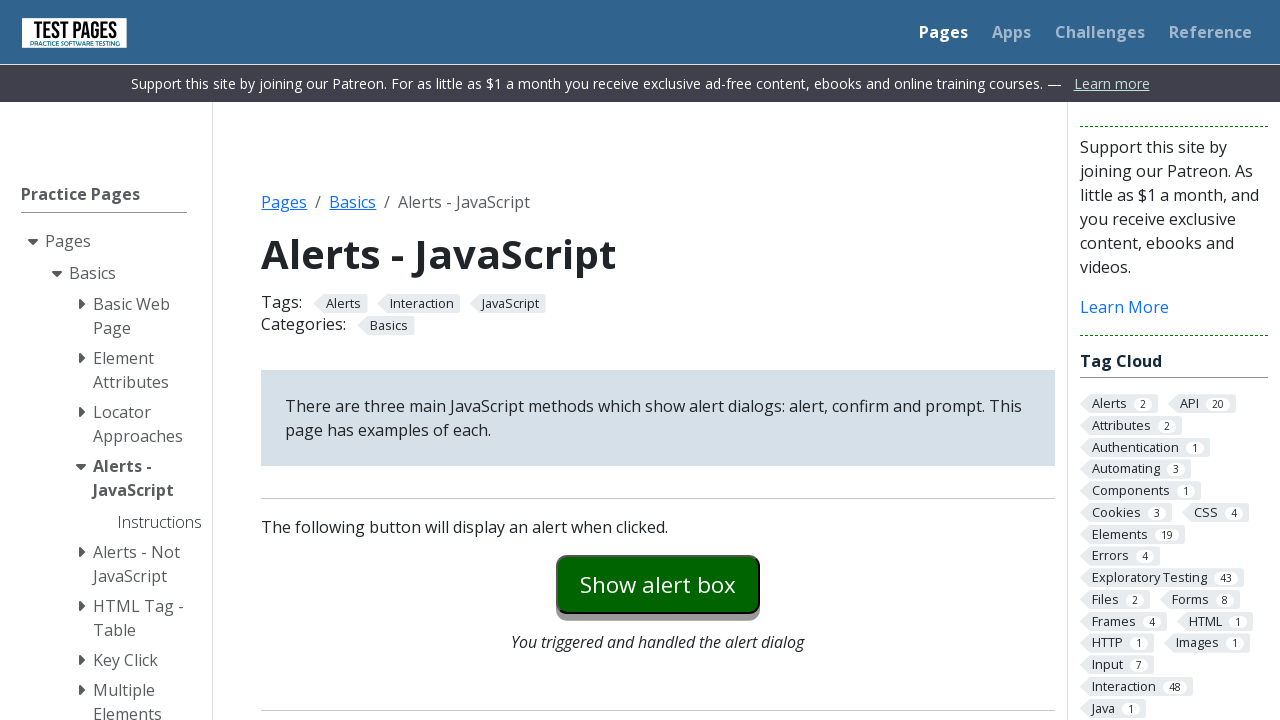

Clicked confirm example button to trigger confirm dialog at (658, 360) on #confirmexample
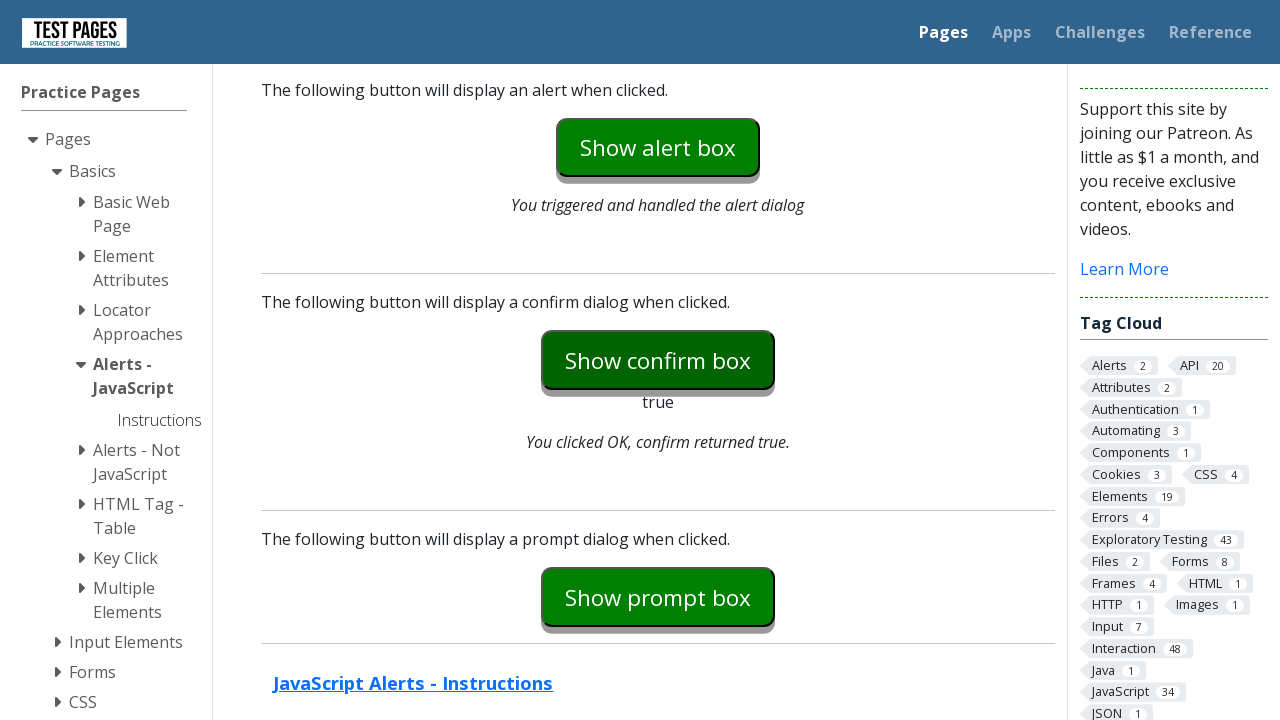

Waited for confirmation message to appear
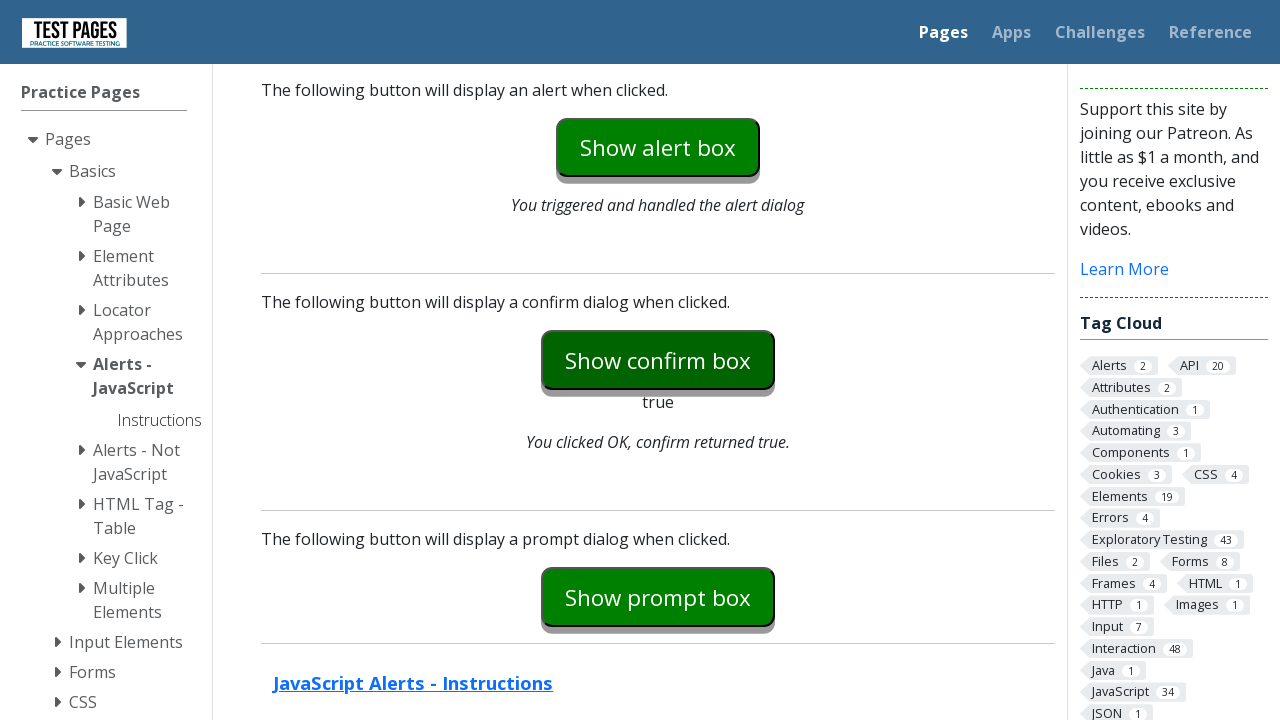

Set up one-time dialog handler to accept prompt with text 'I am bhagya'
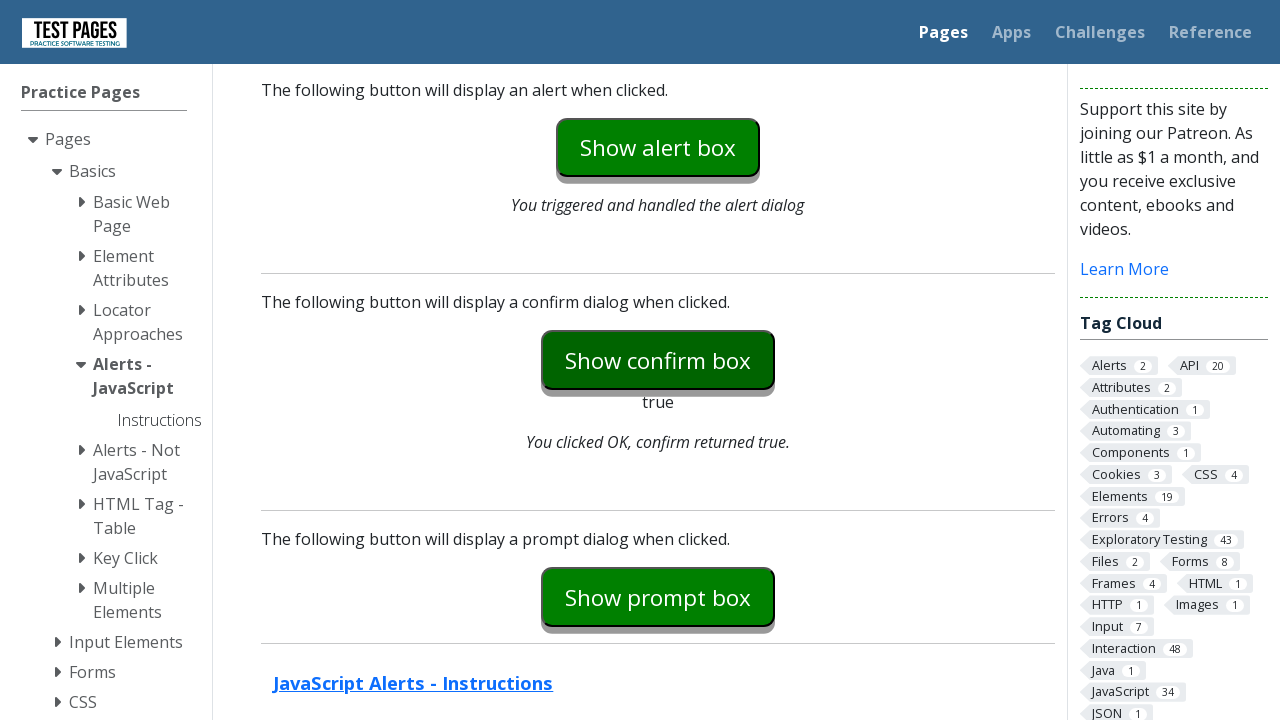

Clicked prompt example button to trigger prompt dialog at (658, 597) on #promptexample
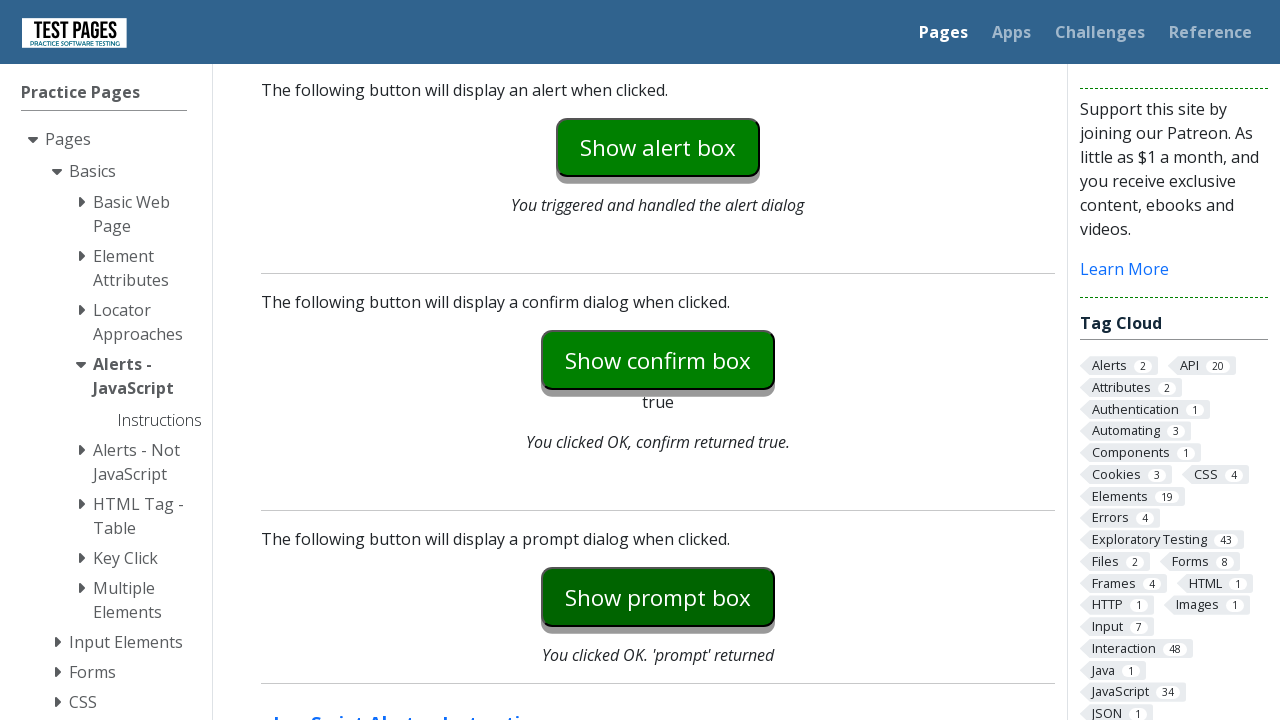

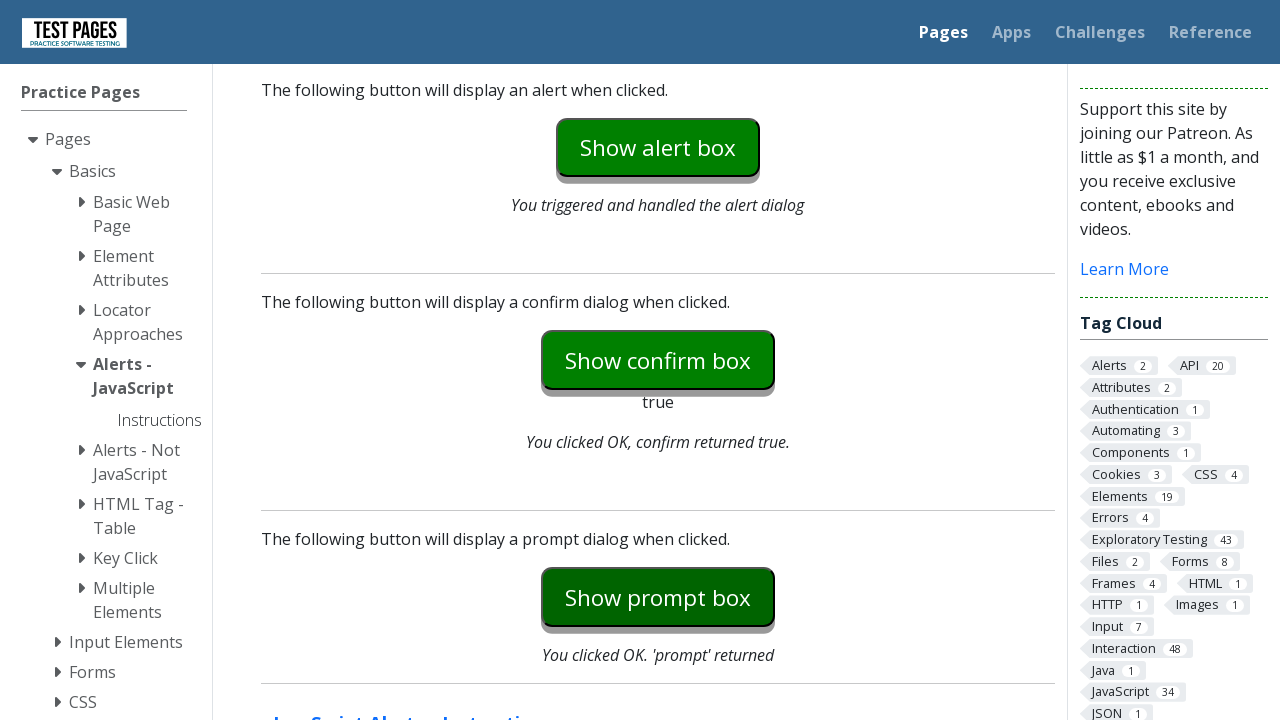